Tests checkbox interaction by clicking on a checkbox element using XPath selector

Starting URL: https://practice.cydeo.com/checkboxes

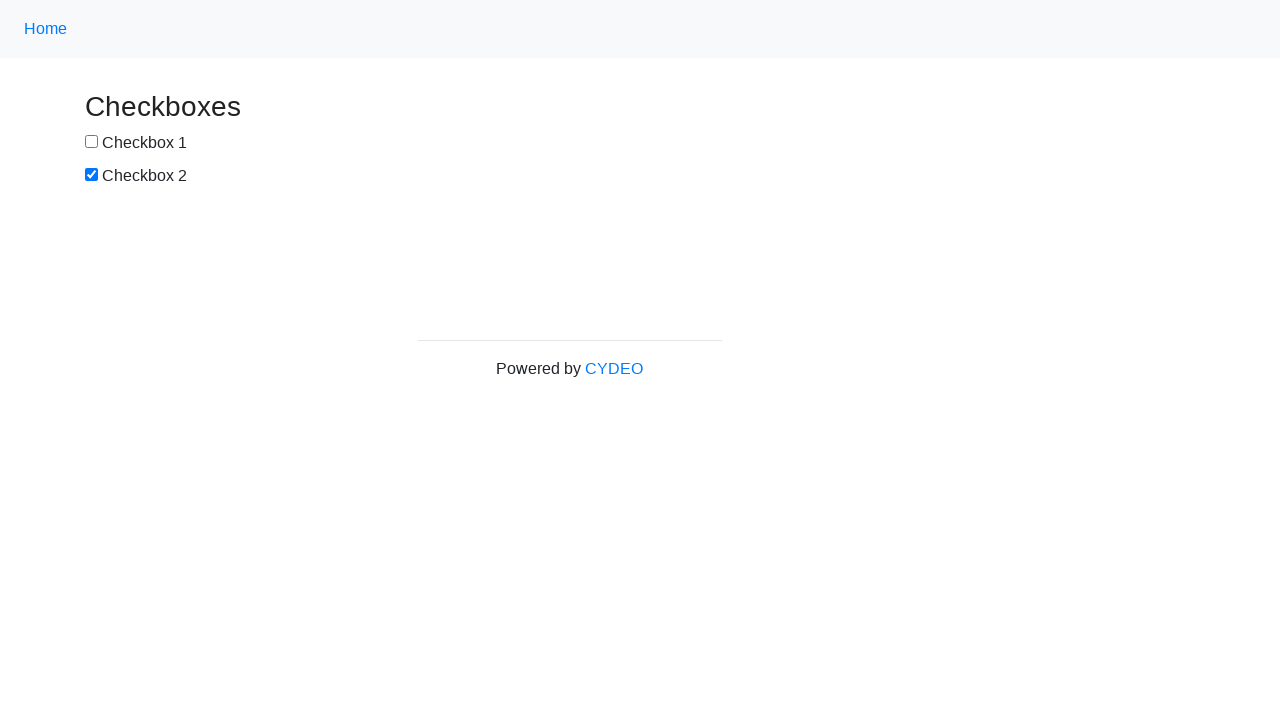

Clicked on the first checkbox using XPath selector at (92, 142) on xpath=//input[@name='checkbox1']
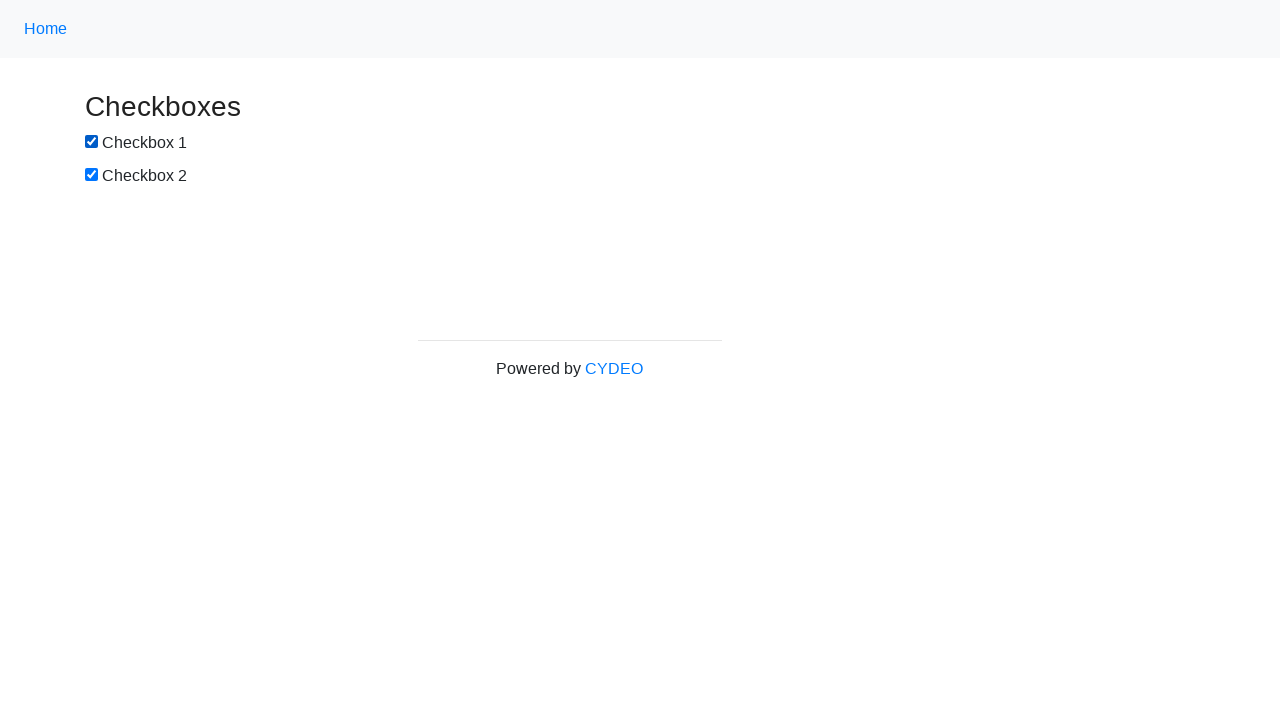

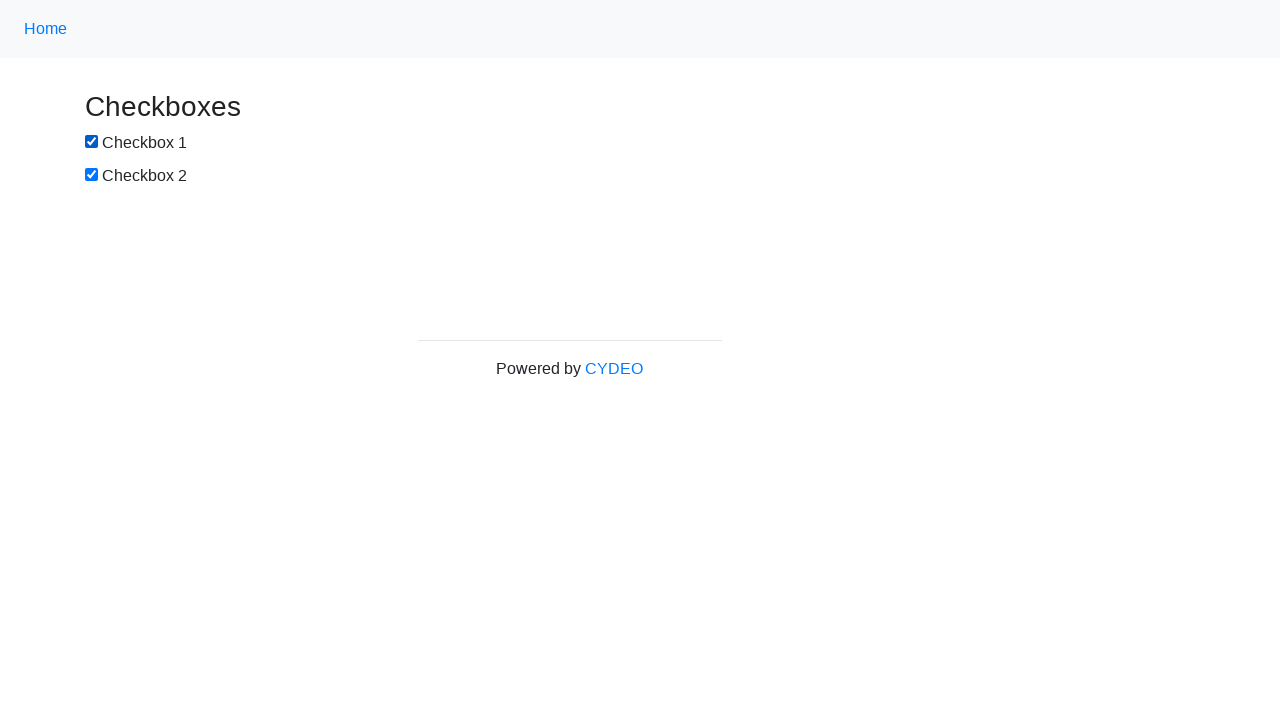